Tests clicking on the Elements card on the DemoQA homepage and verifies the Text Box option is displayed

Starting URL: https://demoqa.com/

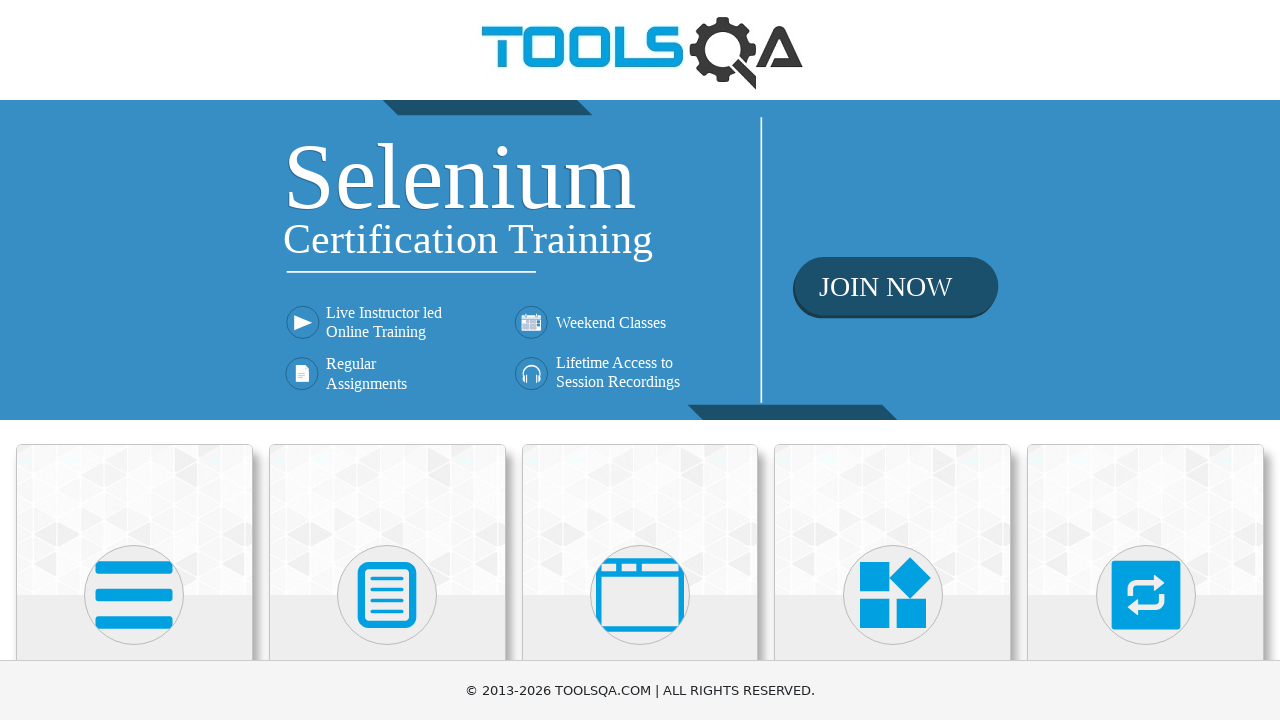

Navigated to DemoQA homepage
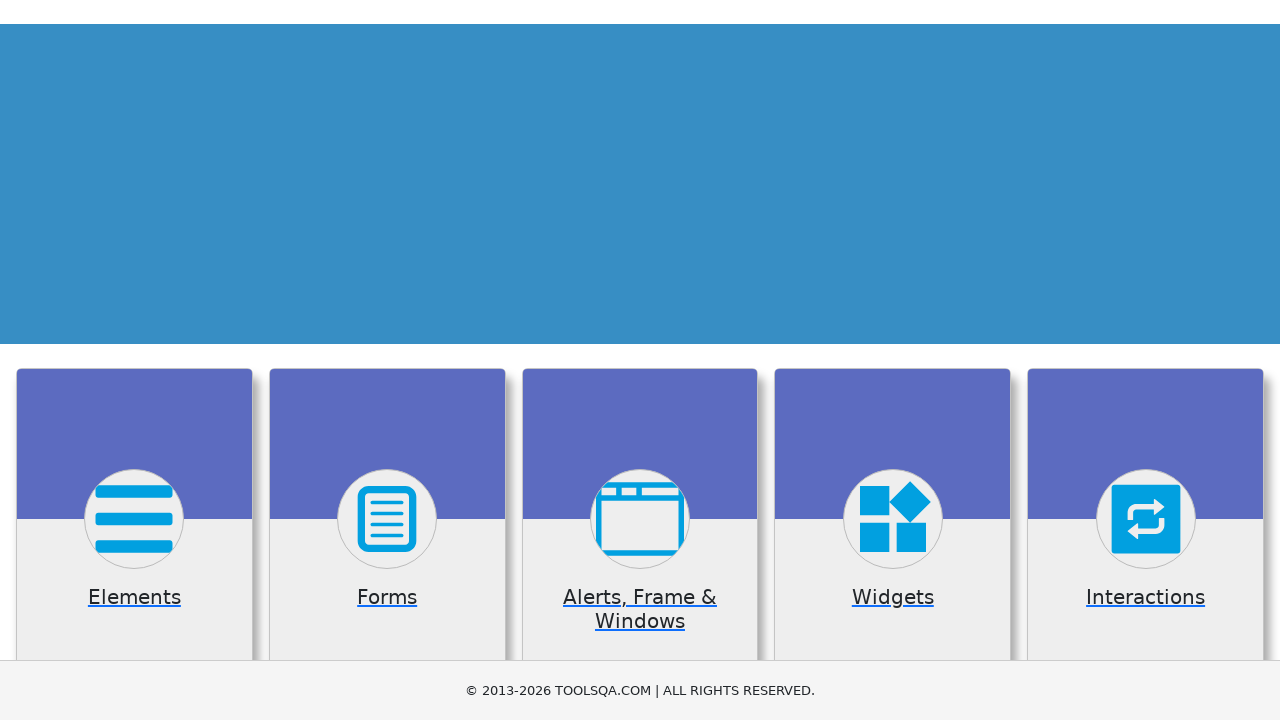

Clicked on the Elements card at (134, 360) on text=Elements
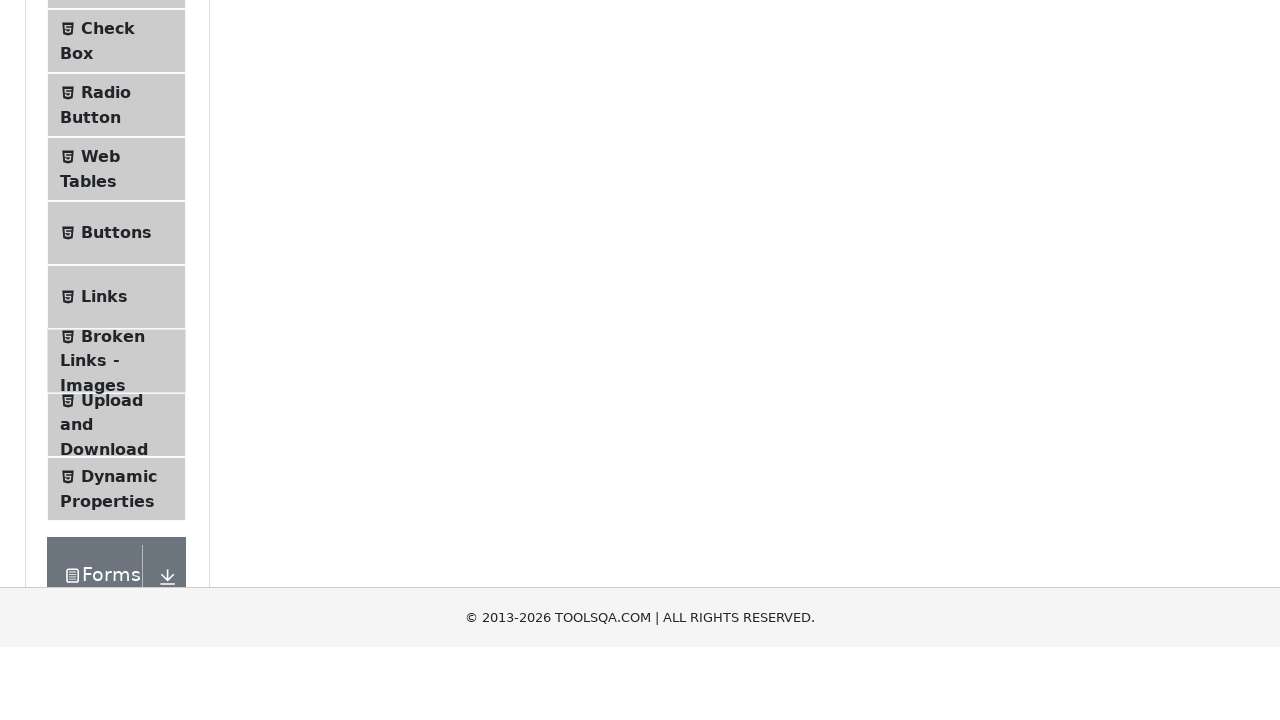

Verified Text Box option is displayed
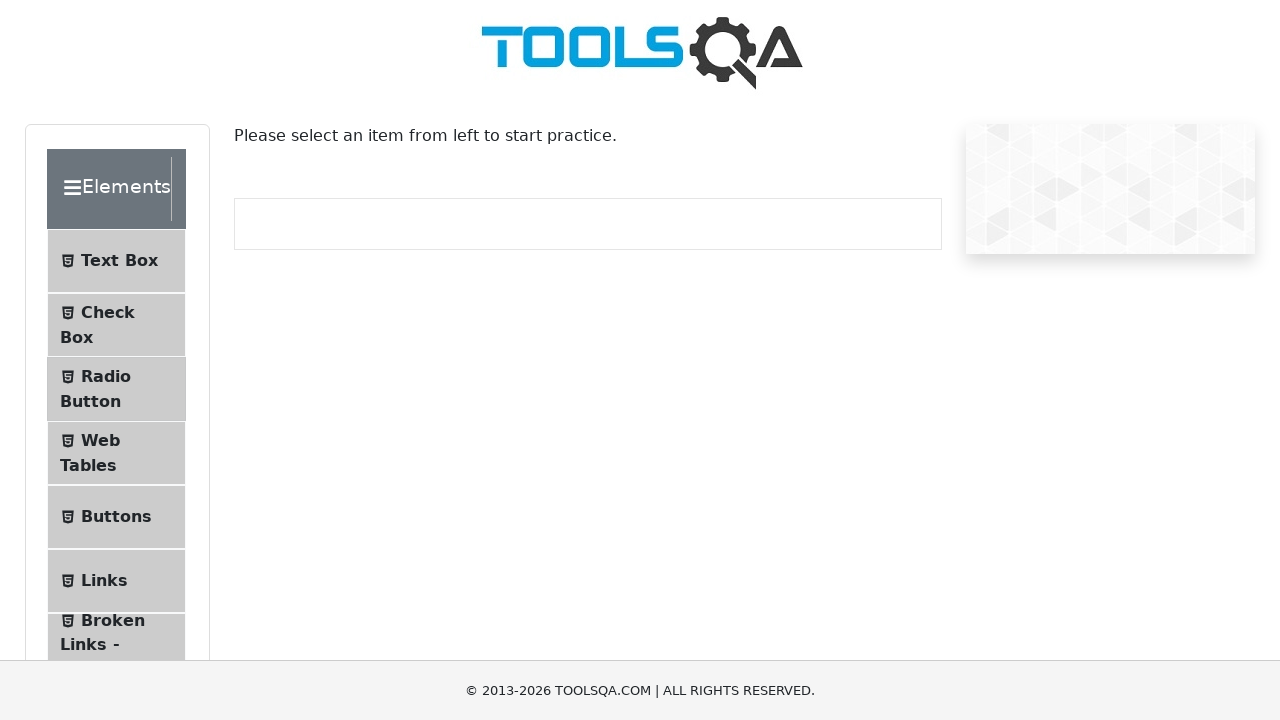

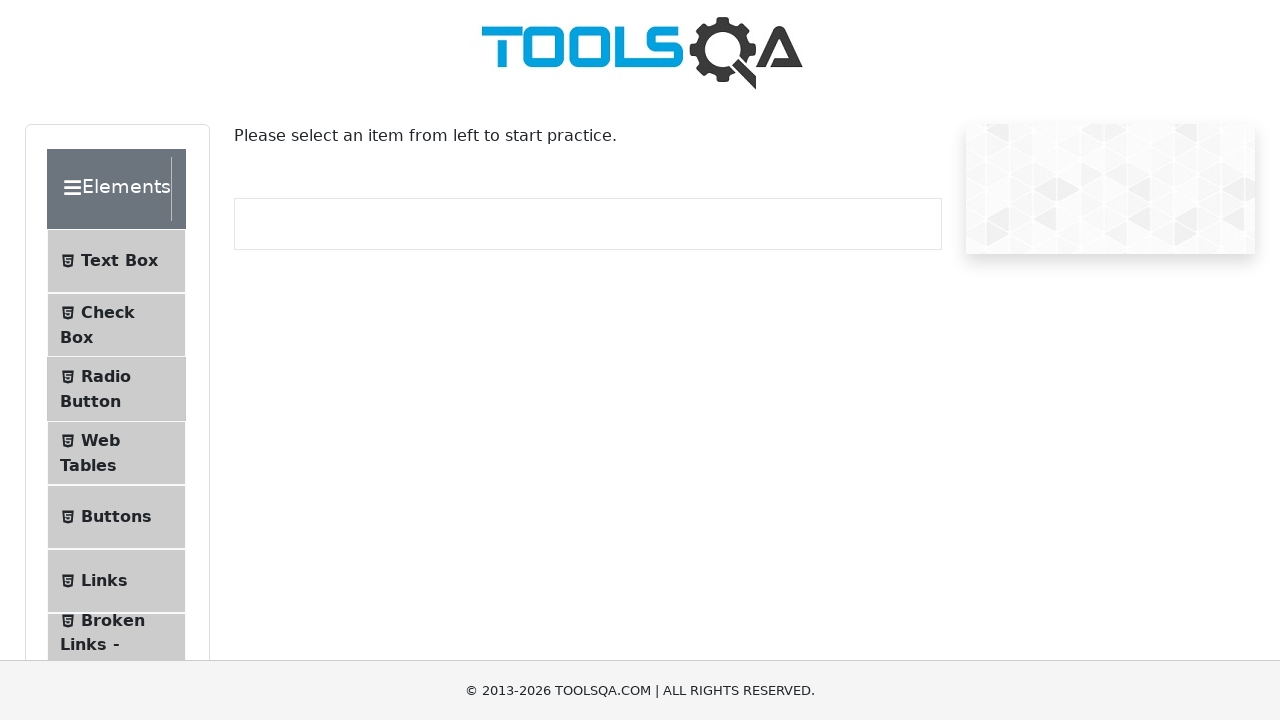